Tests window popup handling by opening a new window, switching between parent and child windows, and resizing the child window

Starting URL: http://demo.automationtesting.in/Windows.html

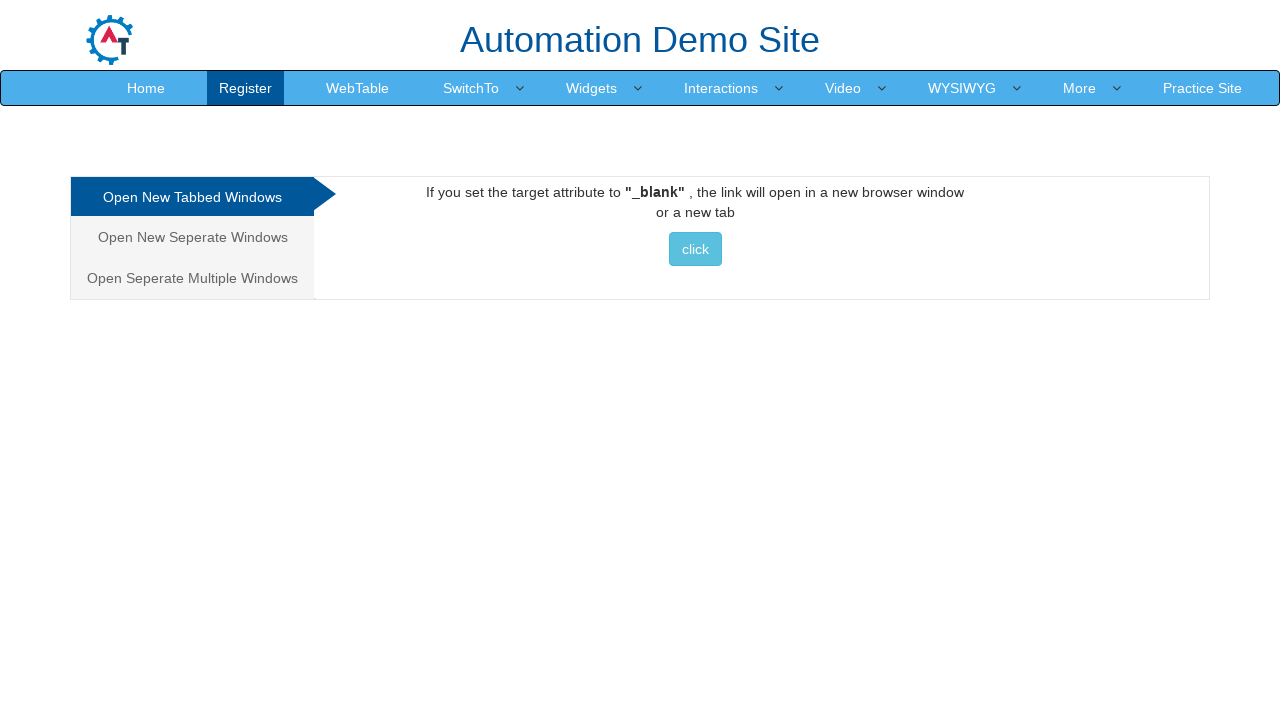

Clicked on 'Open new separate windows' tab at (192, 237) on xpath=/html/body/div[1]/div/div/div/div[1]/ul/li[2]/a
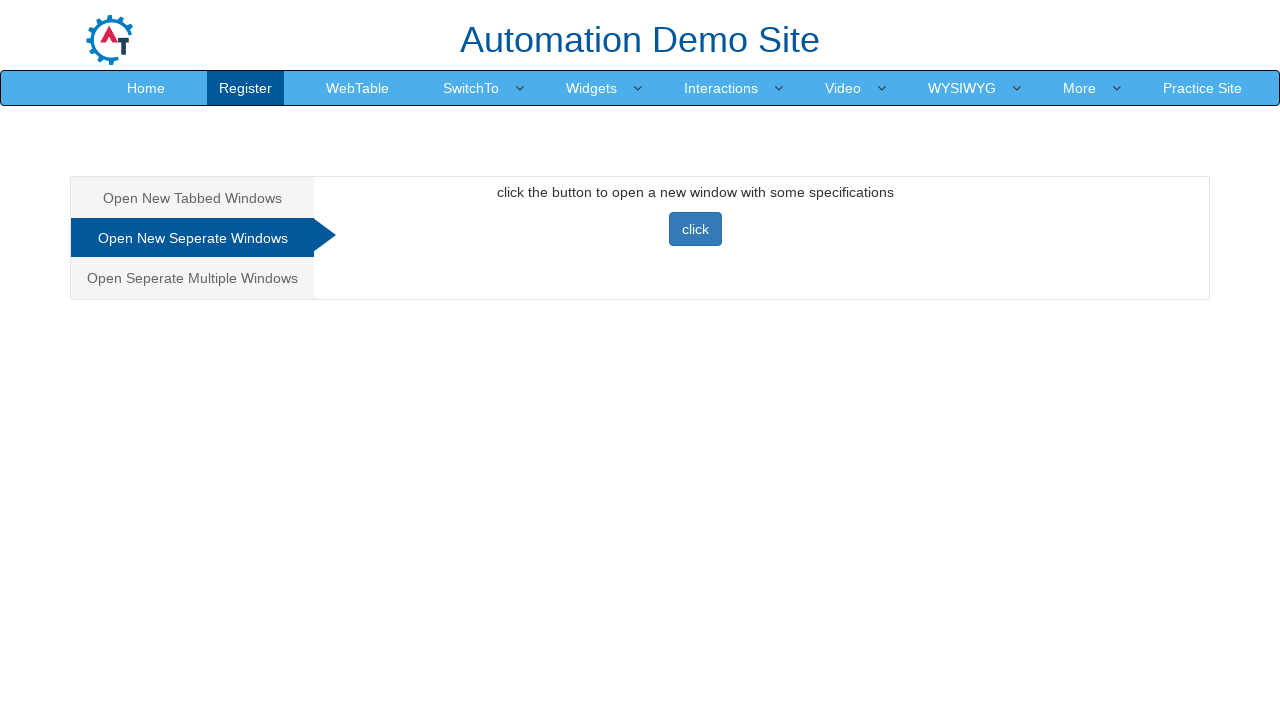

Waited for tab content to load
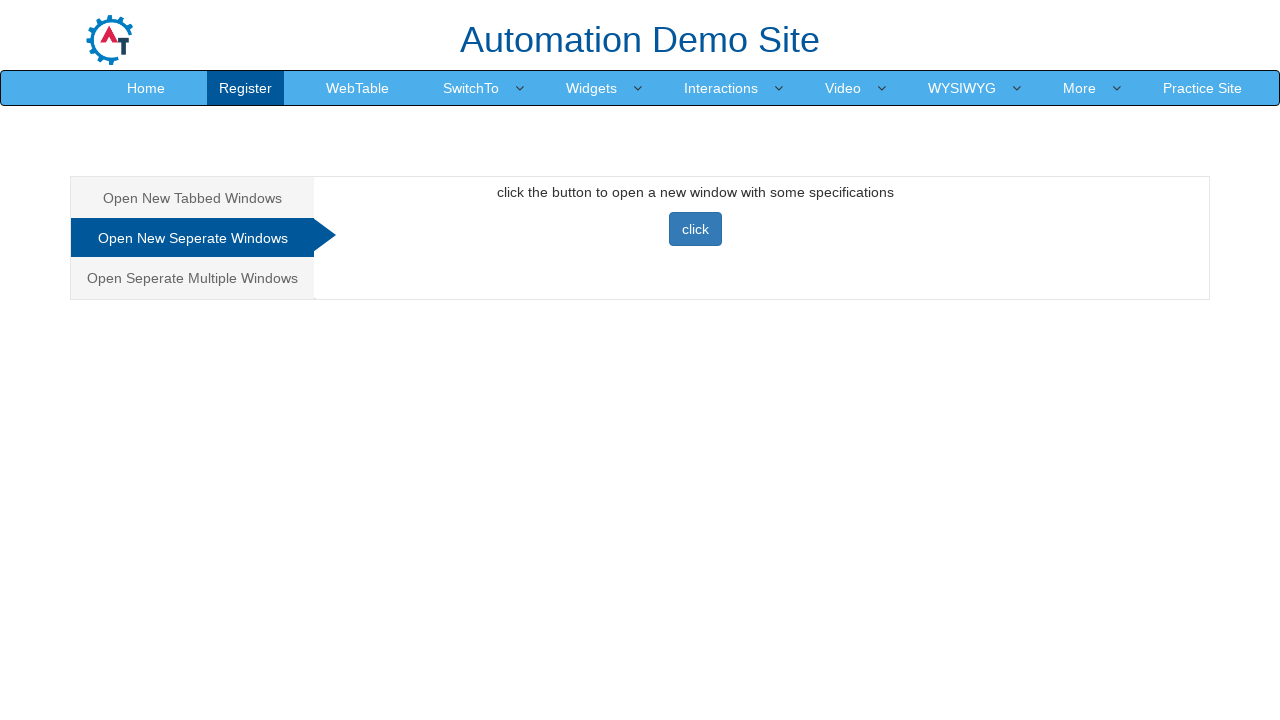

Clicked button to open new window at (695, 229) on xpath=//*[@id="Seperate"]/button
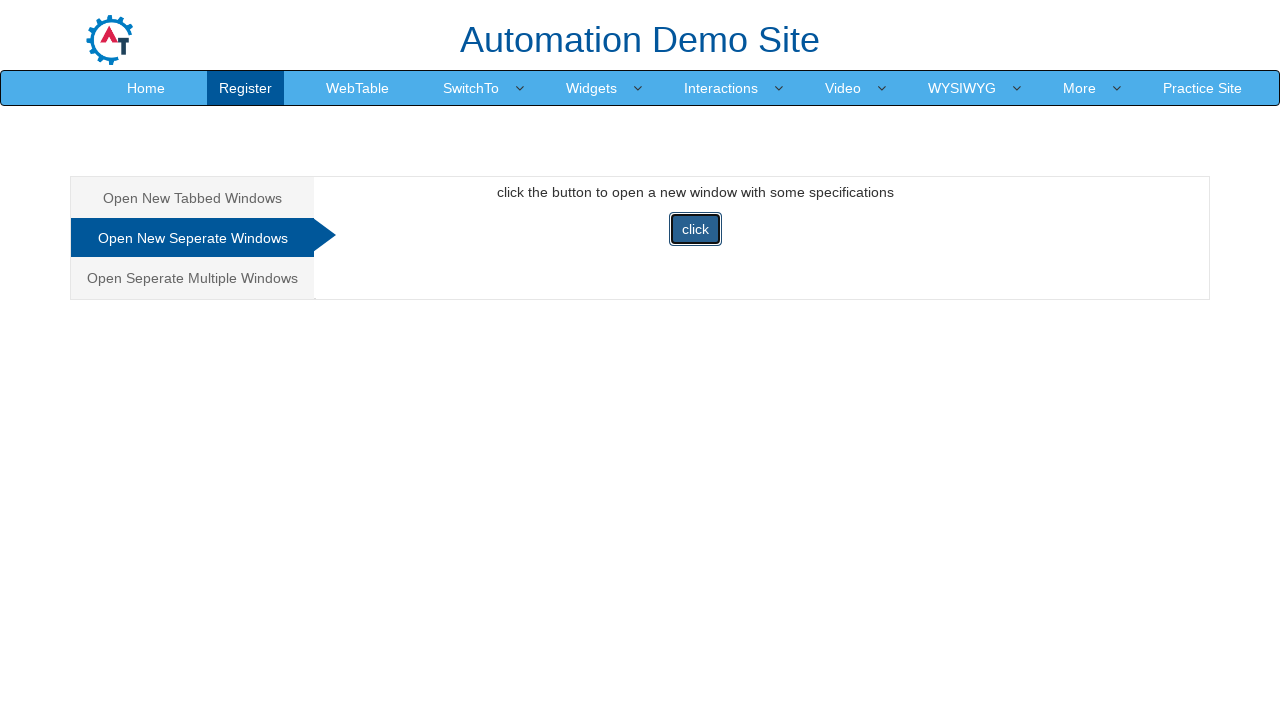

Switched to child window with title: Selenium
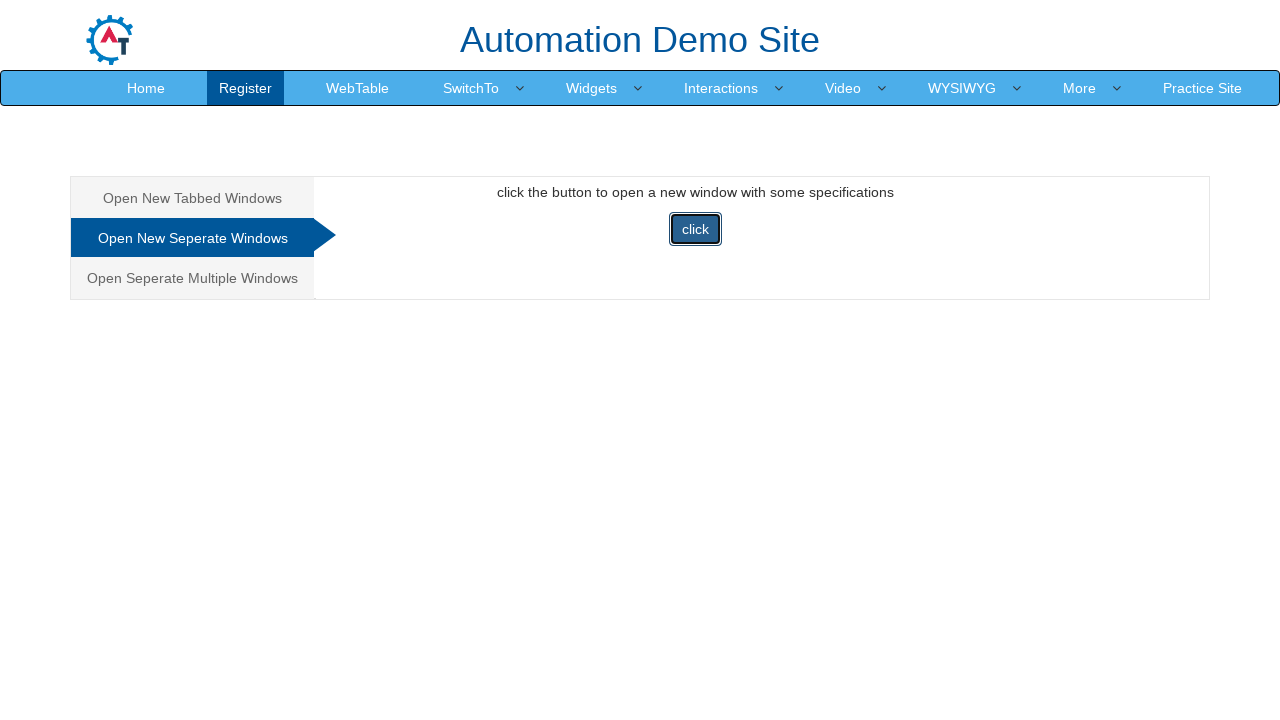

Resized child window to 800x480
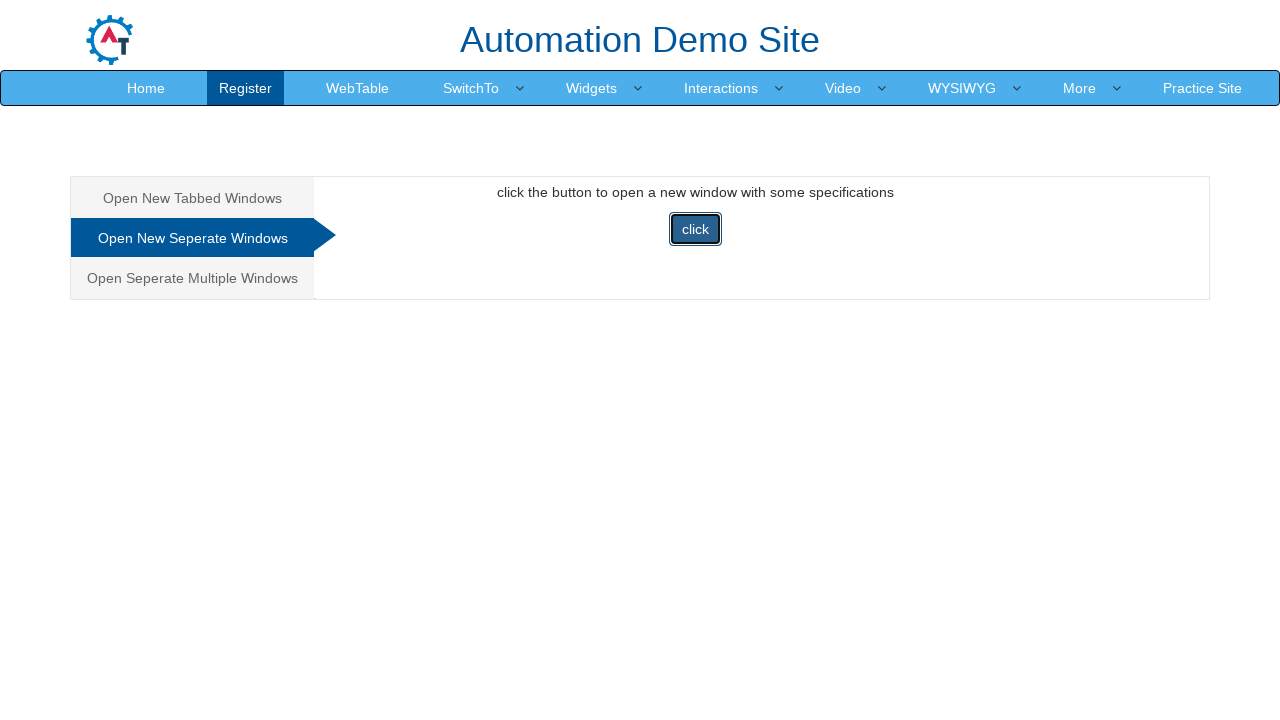

Waited for window resize to take effect
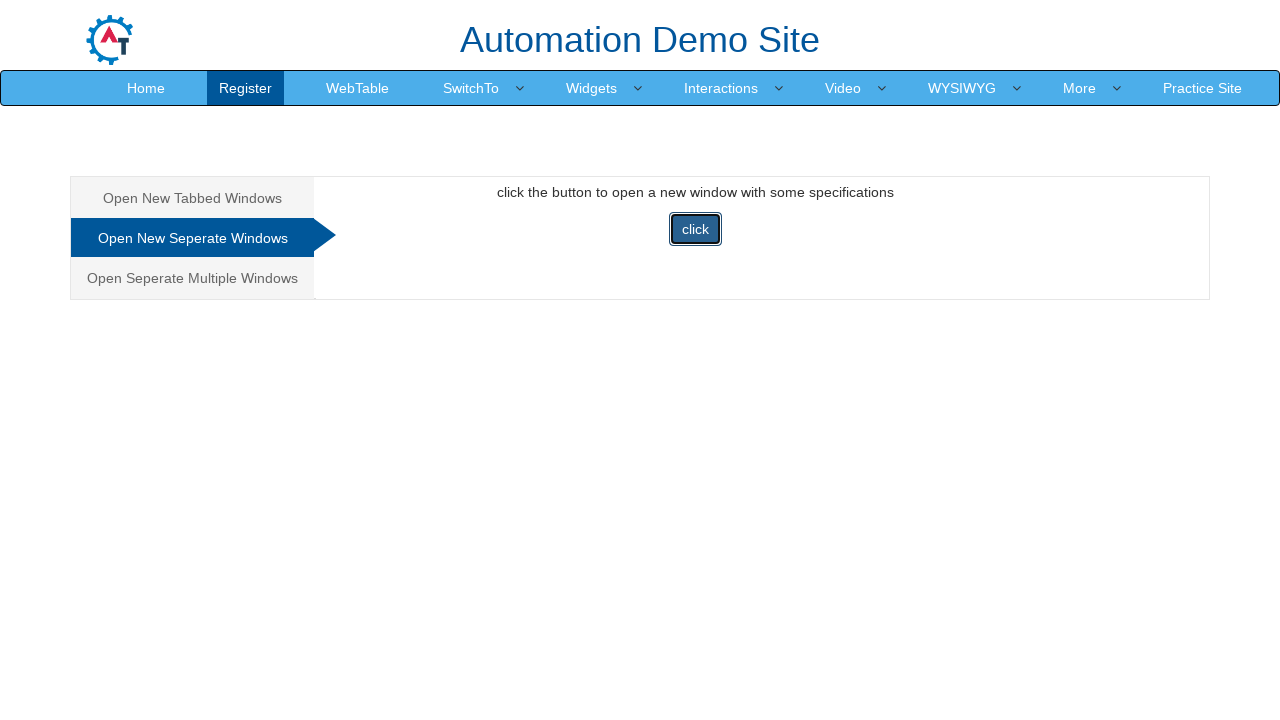

Closed child window
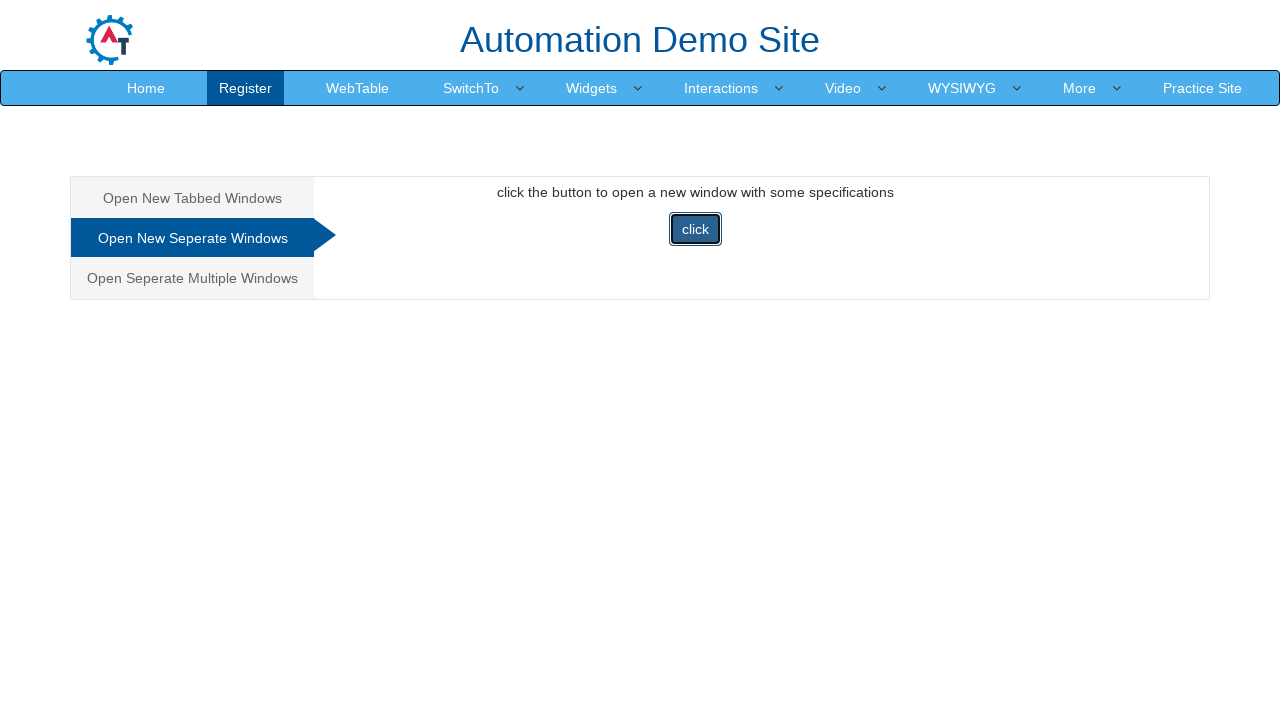

Back in parent window with title: Frames & windows
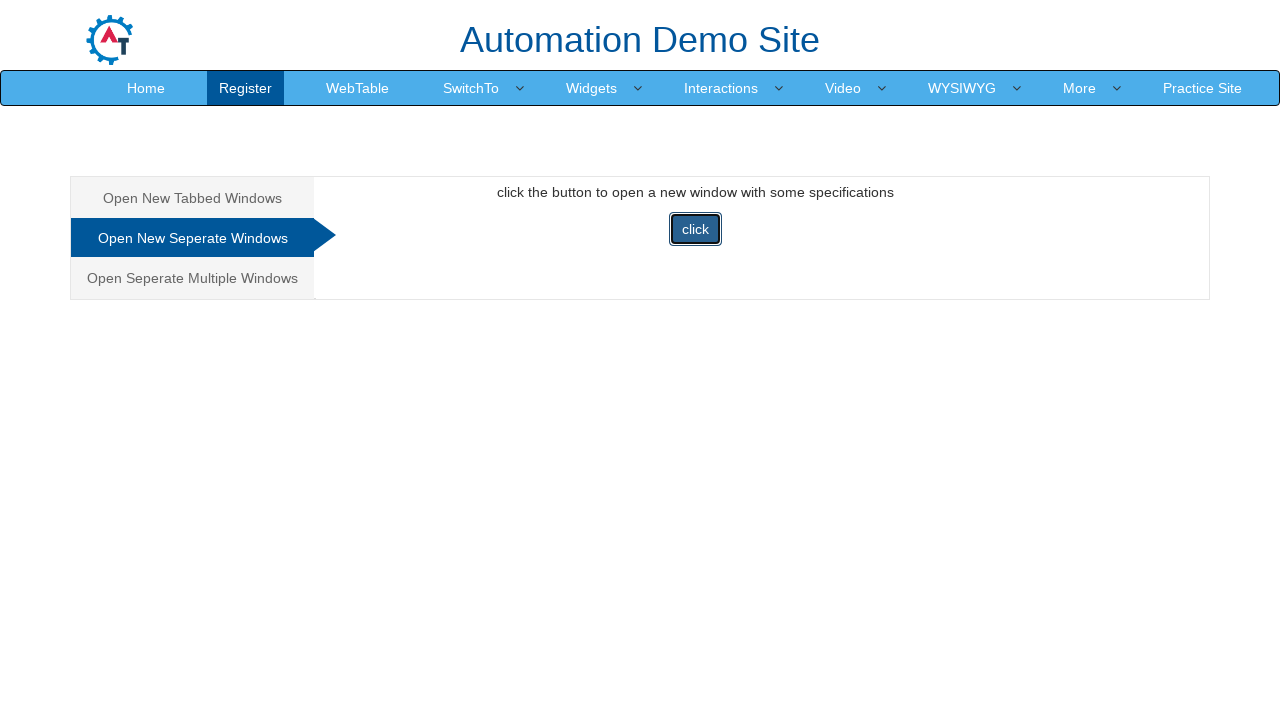

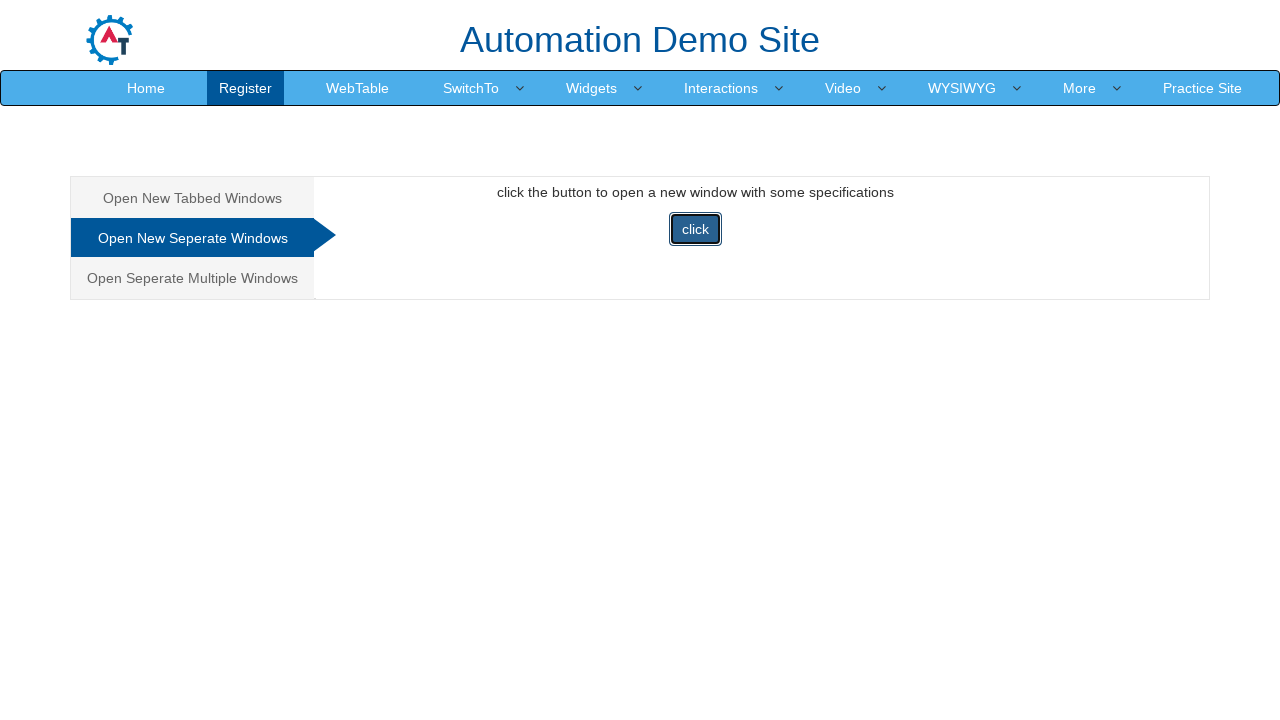